Tests ZIP code validation on ShareLane registration page by entering a 4-digit code and verifying the field remains displayed (invalid input)

Starting URL: https://www.sharelane.com/cgi-bin/register.py

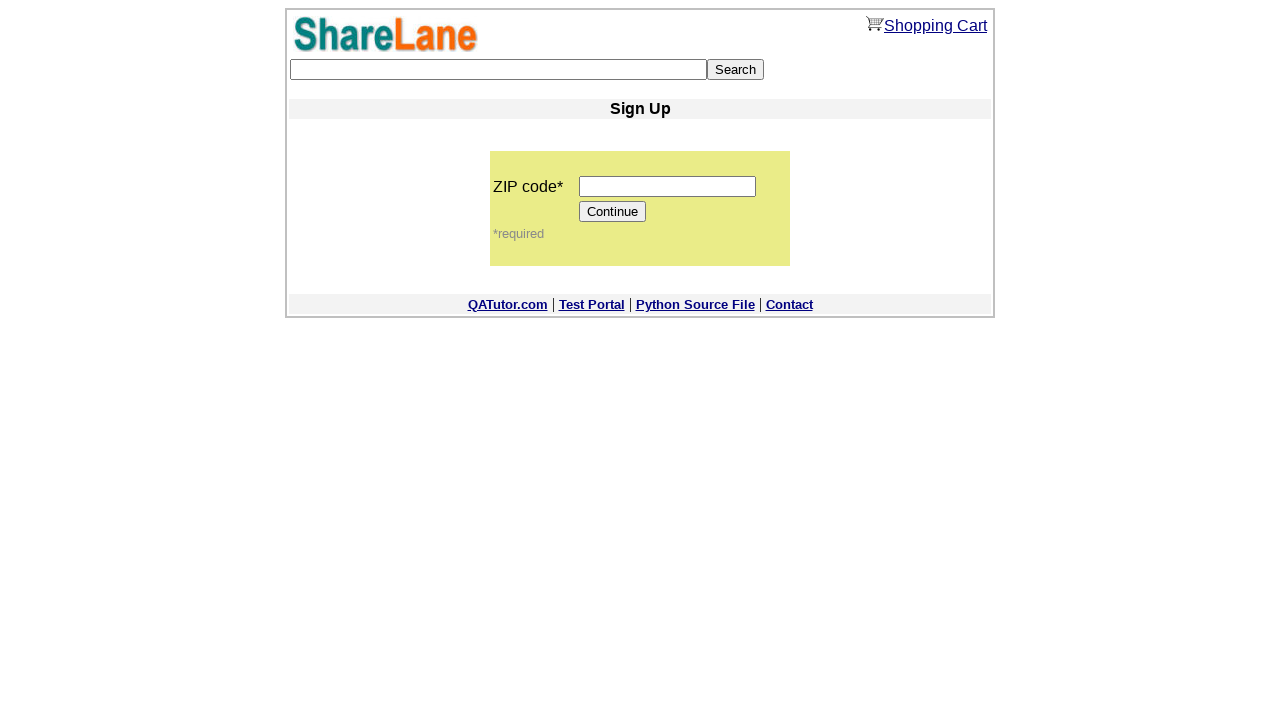

Filled ZIP code field with 4-digit invalid code '1234' on input[name='zip_code']
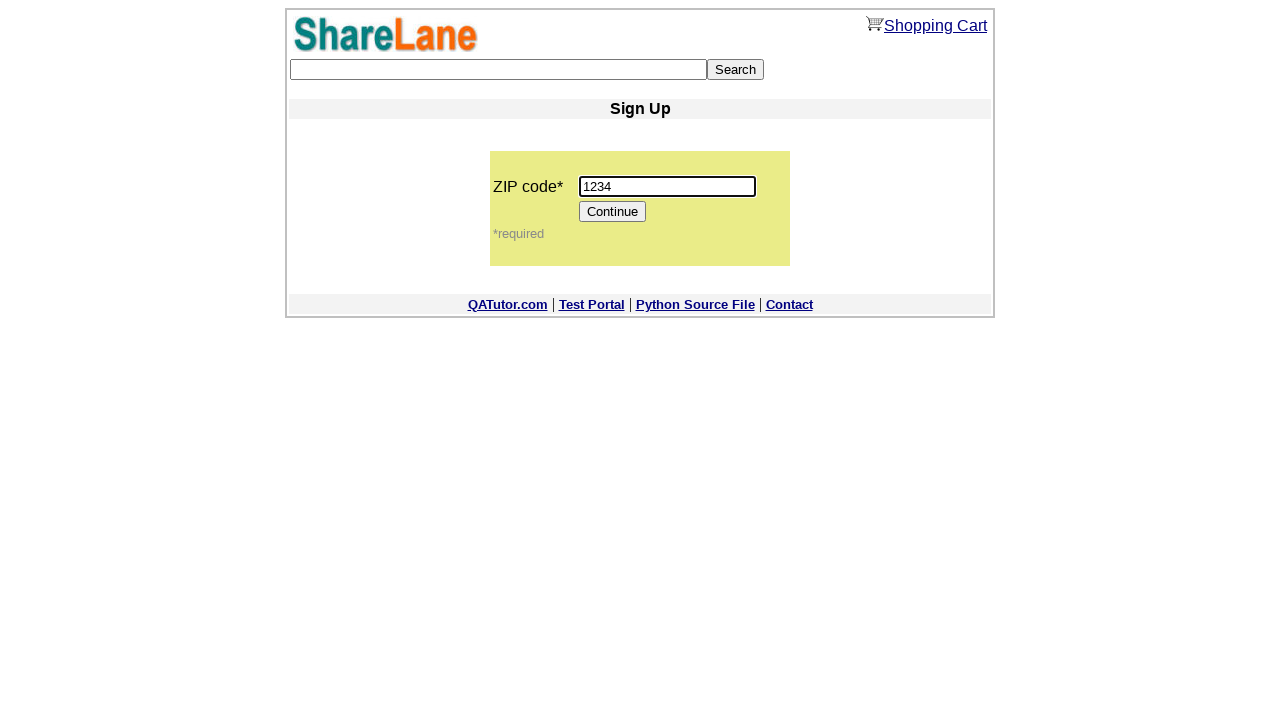

Clicked Continue button to submit registration form at (613, 212) on xpath=//*[@value='Continue']
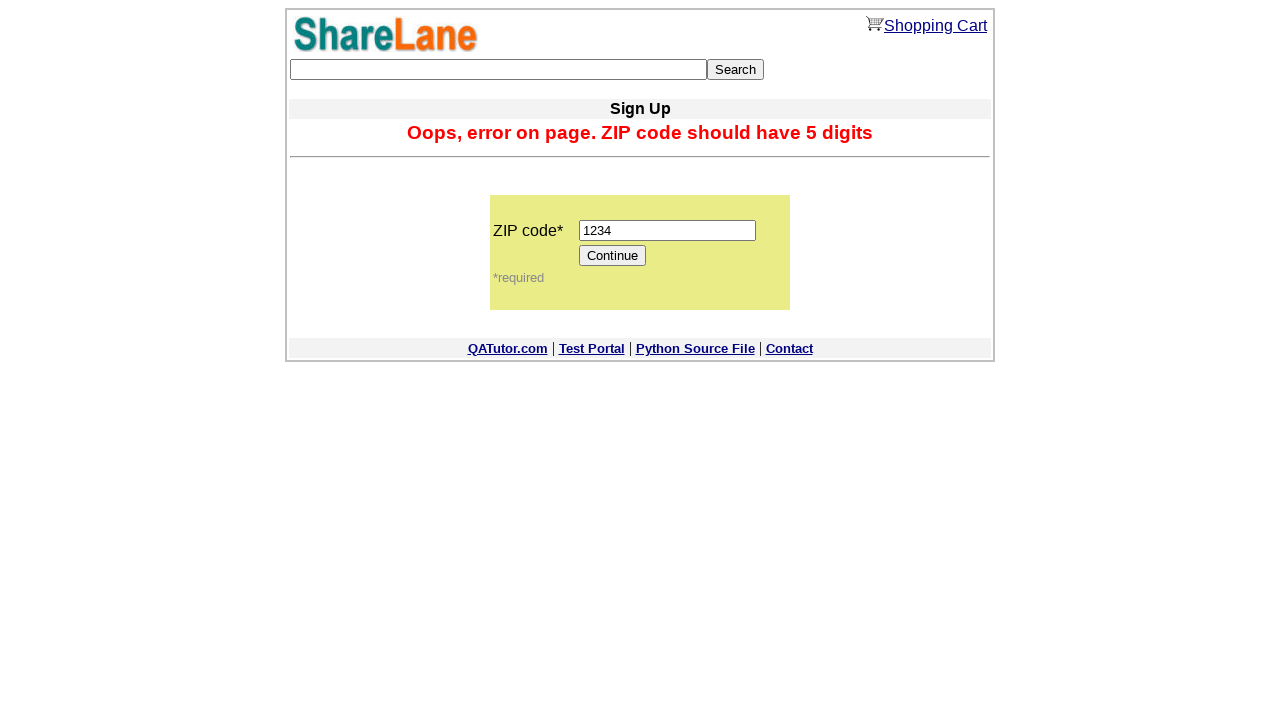

Verified ZIP code field remains visible after invalid input submission (validation failed as expected)
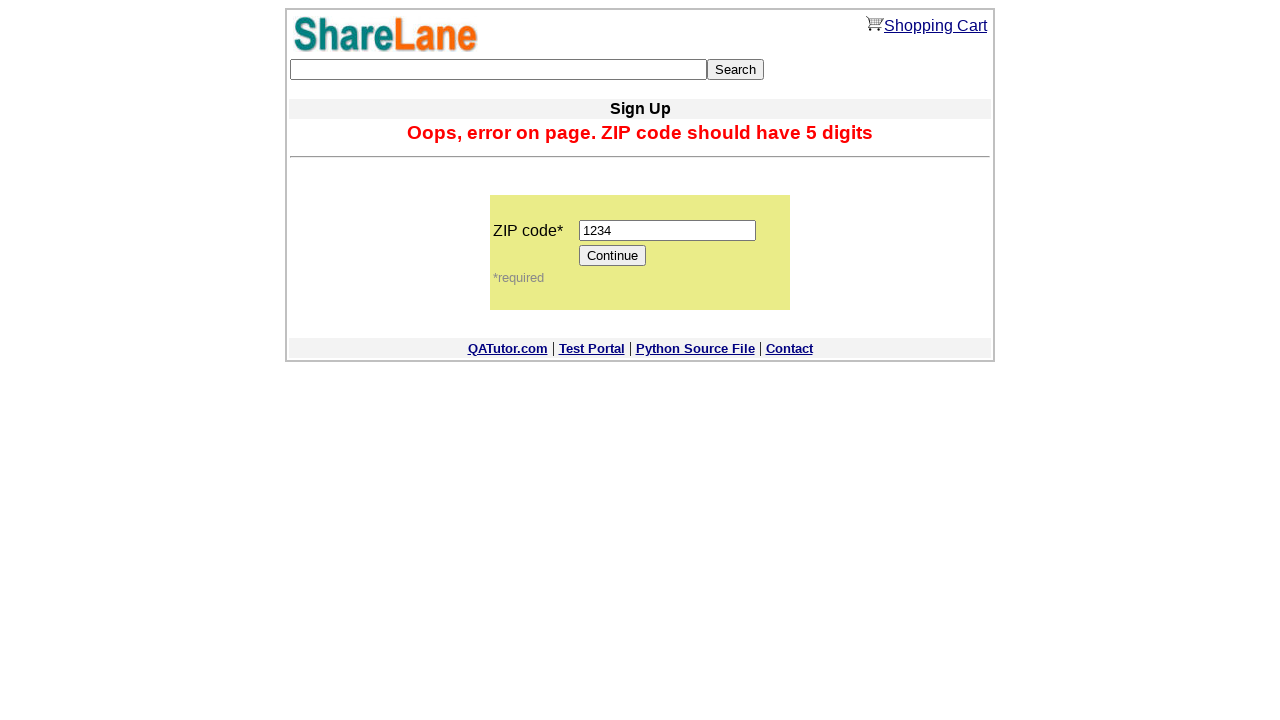

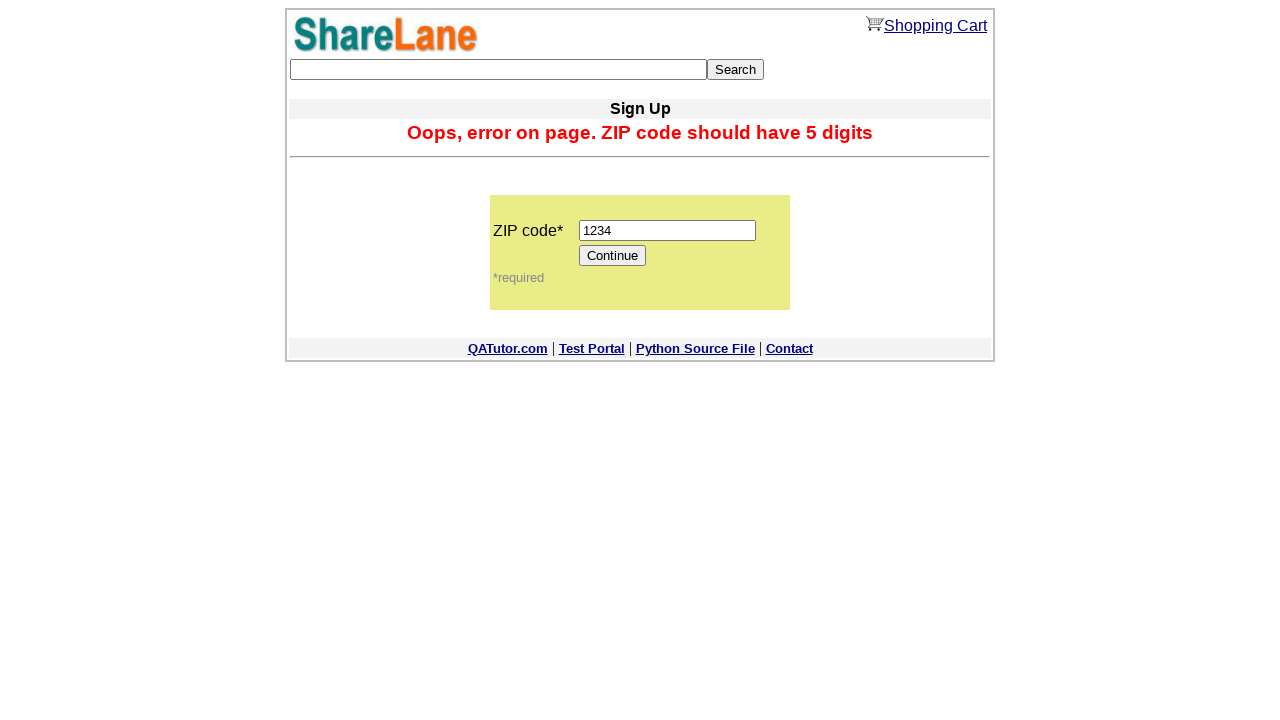